Waits until a paragraph element with specific text becomes invisible/hidden on the page

Starting URL: https://kristinek.github.io/site/examples/sync

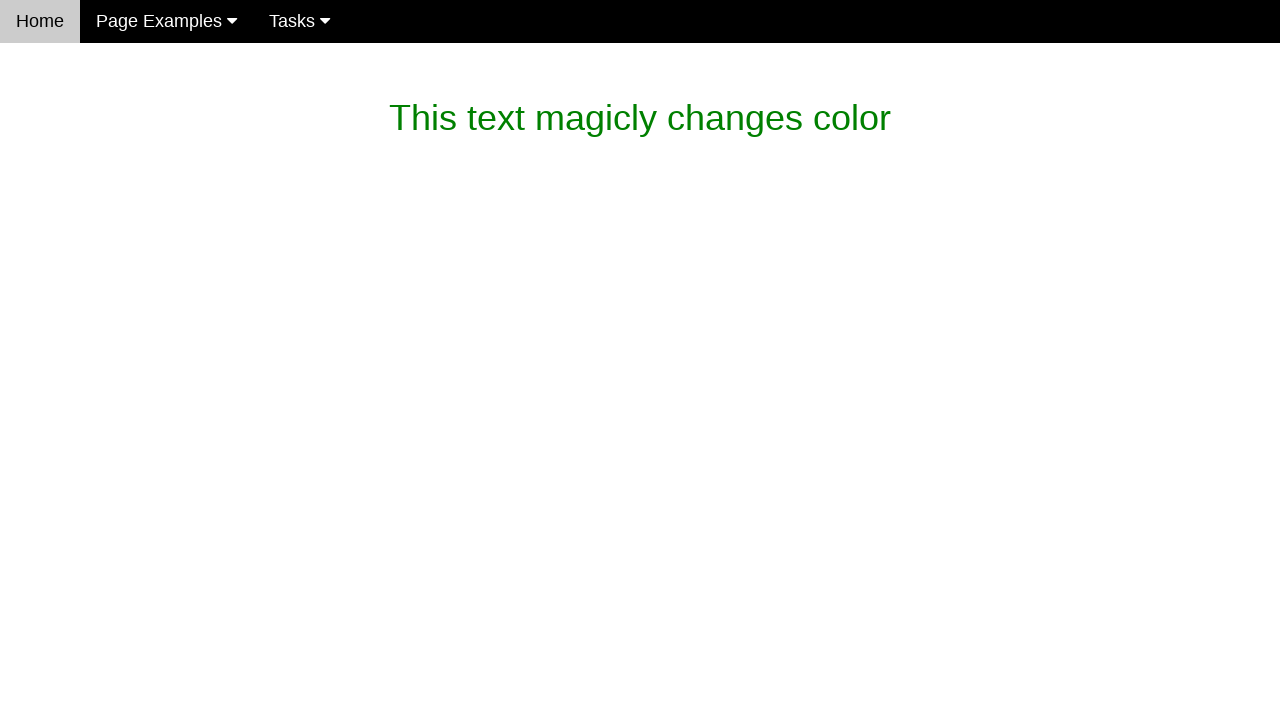

Waited for paragraph with 'This text magicly changes color' to become hidden
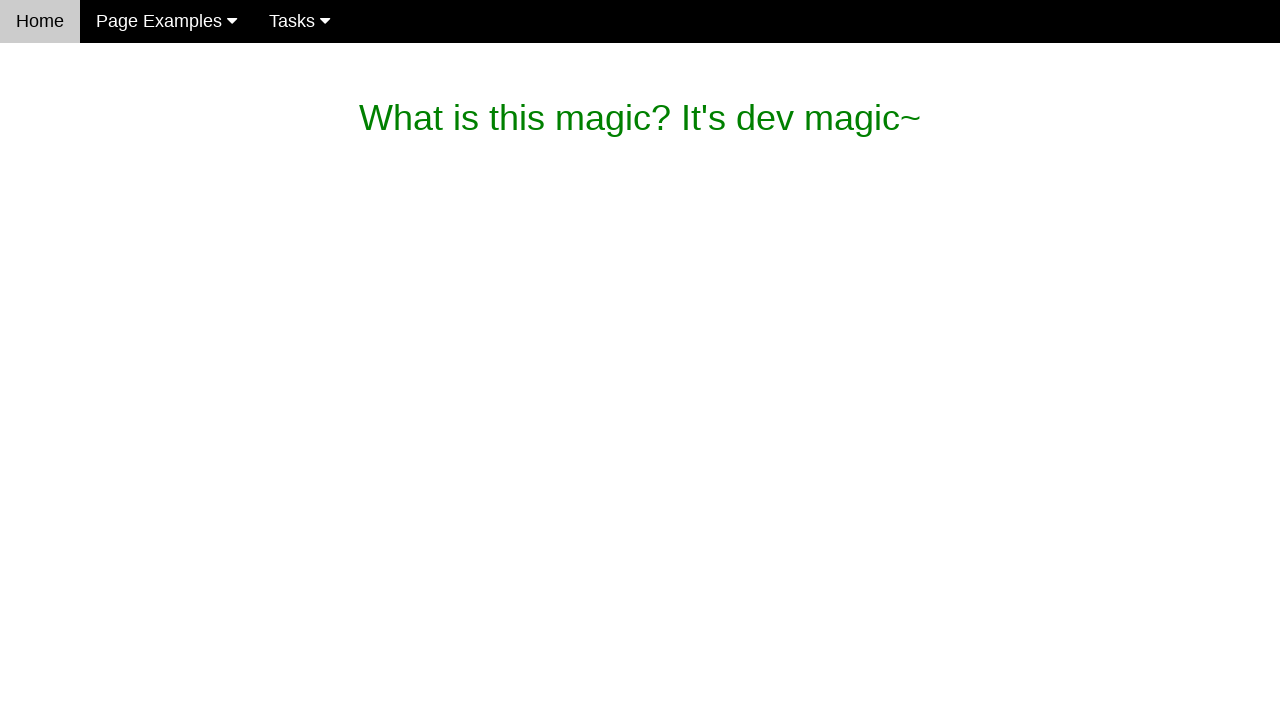

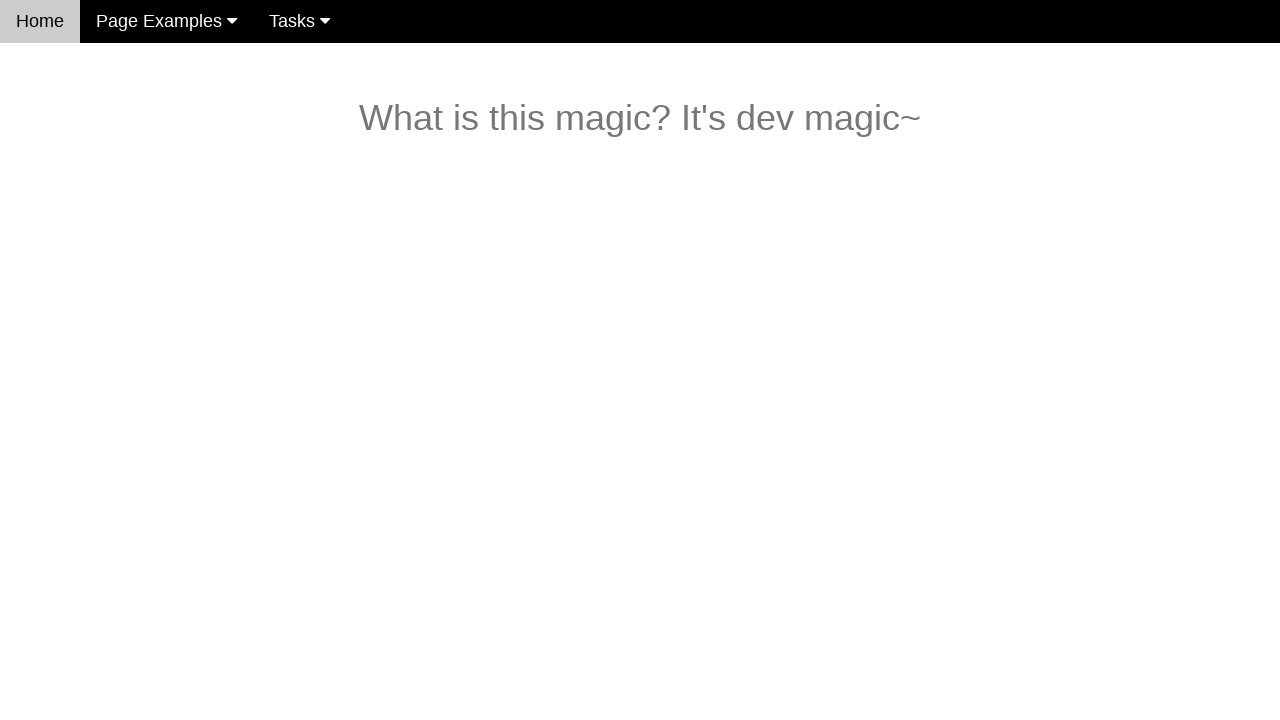